Opens the Debenhams retail website homepage and verifies the page loads successfully.

Starting URL: http://www.debenhams.com

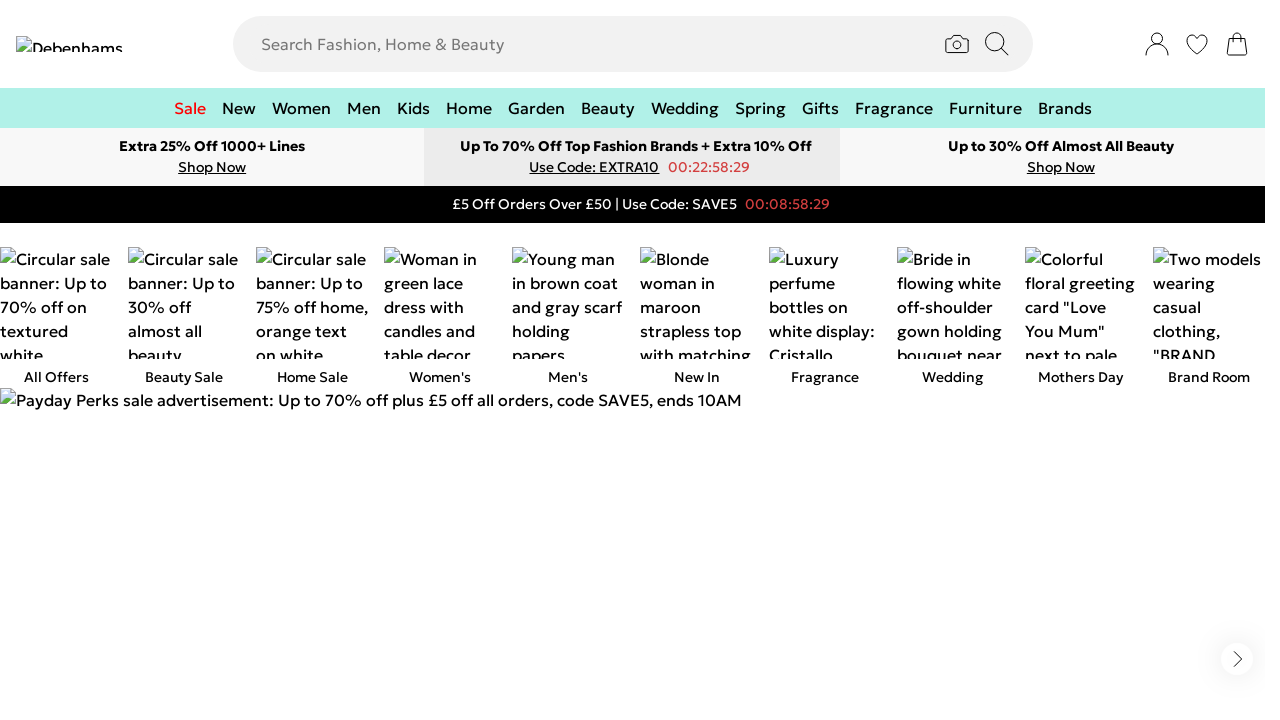

Waited for page DOM to fully load
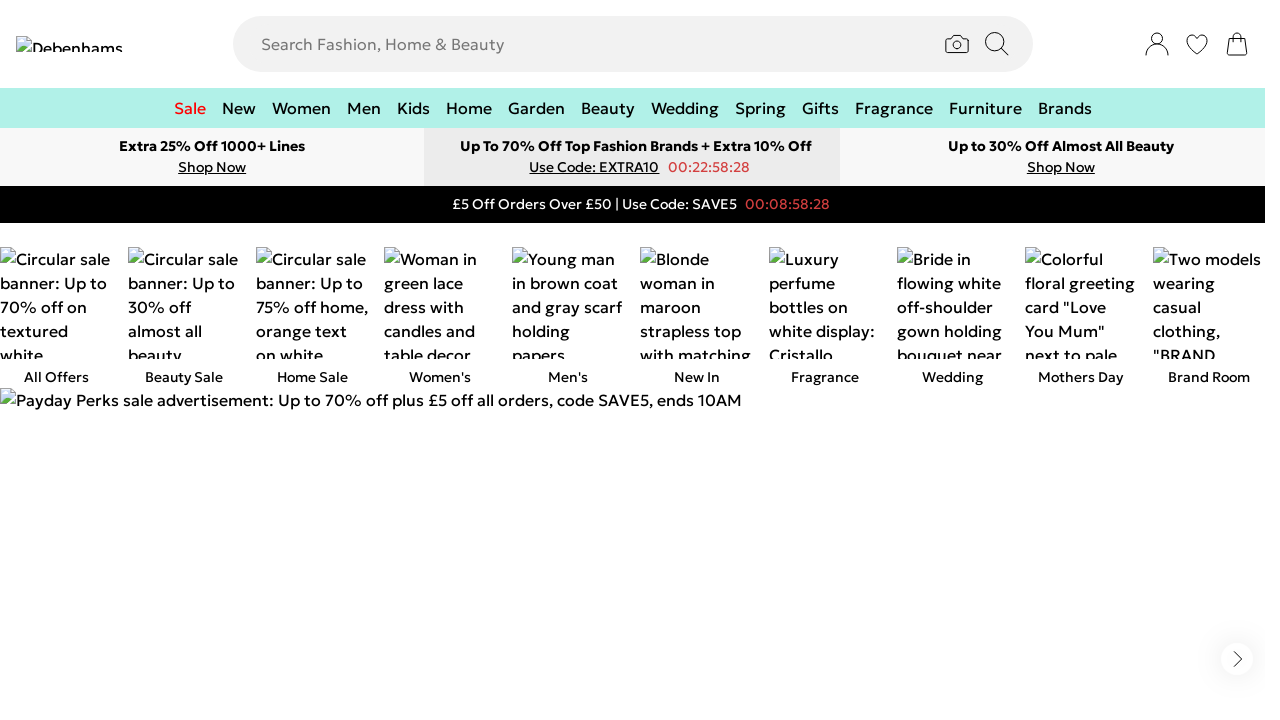

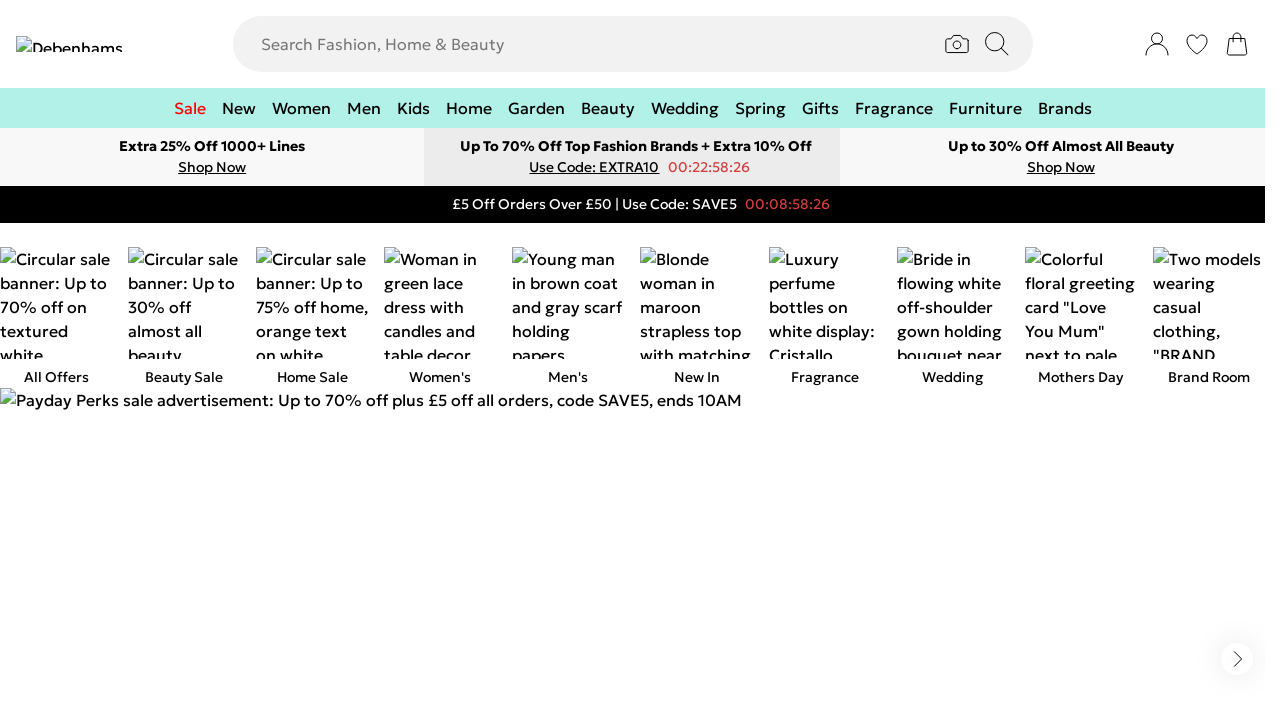